Tests that edits are saved when the input field loses focus (blur event)

Starting URL: https://demo.playwright.dev/todomvc

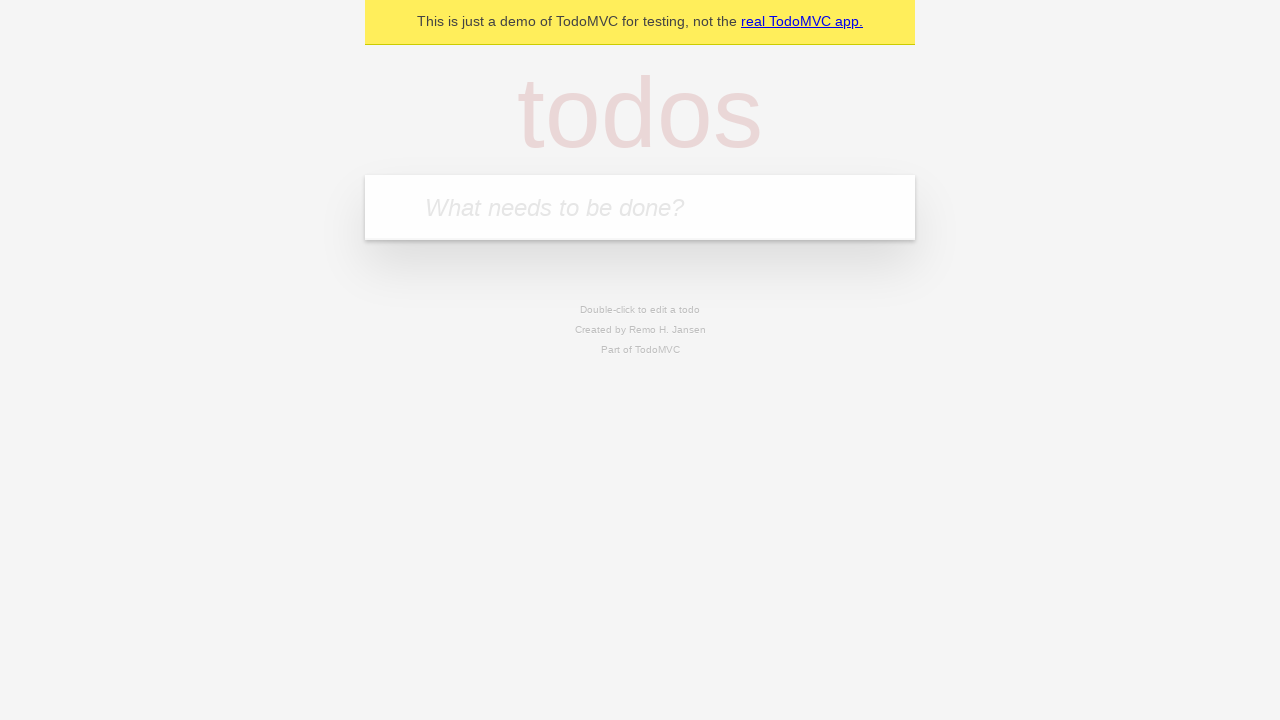

Filled first todo input with 'buy some cheese' on internal:attr=[placeholder="What needs to be done?"i]
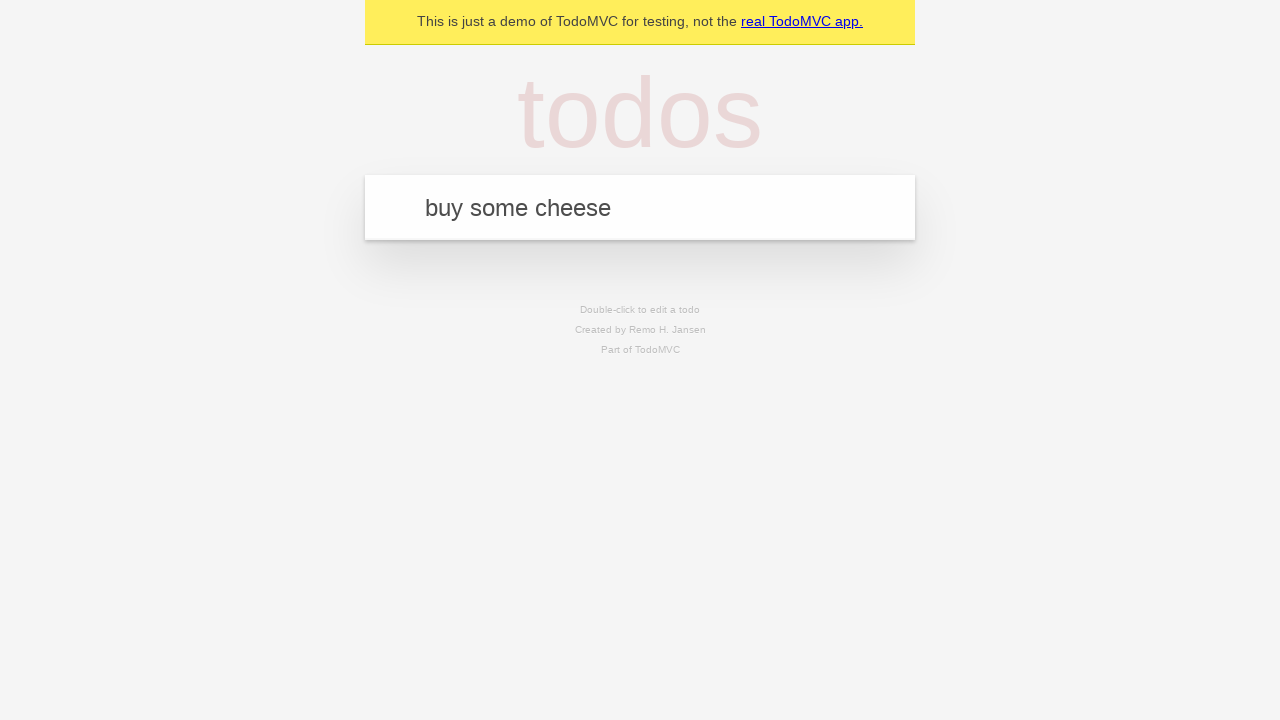

Pressed Enter to add first todo on internal:attr=[placeholder="What needs to be done?"i]
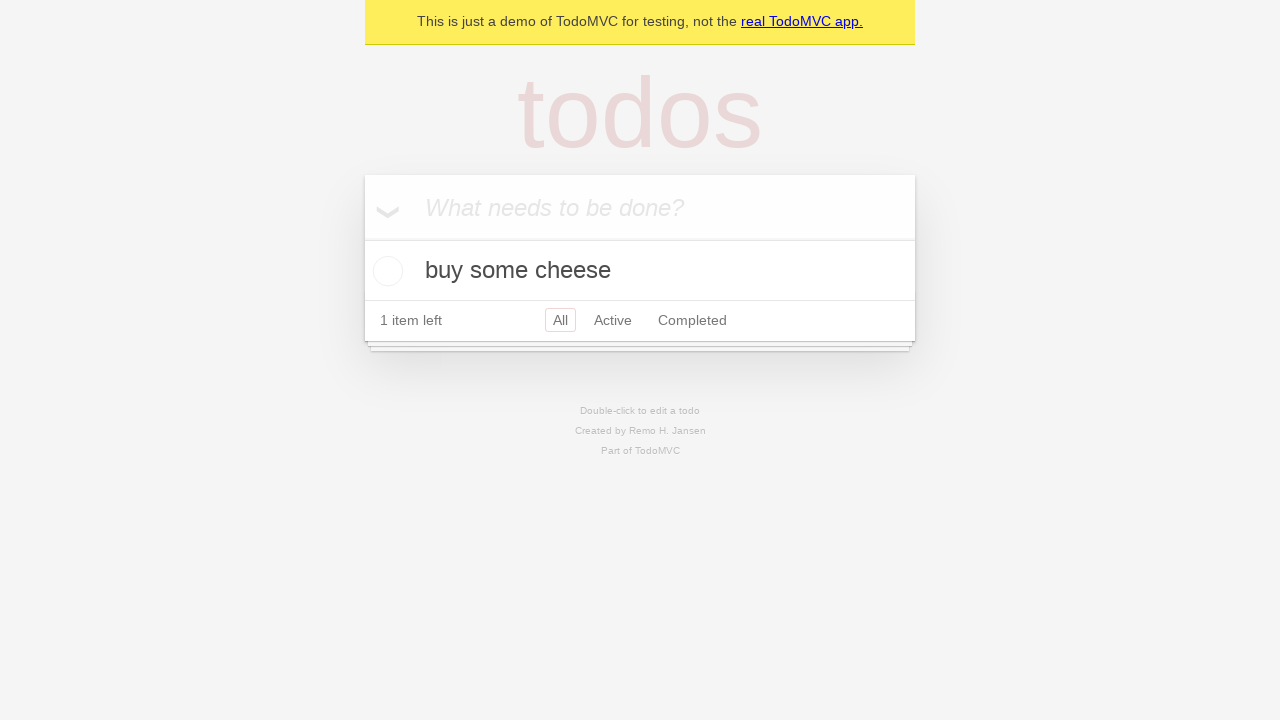

Filled second todo input with 'feed the cat' on internal:attr=[placeholder="What needs to be done?"i]
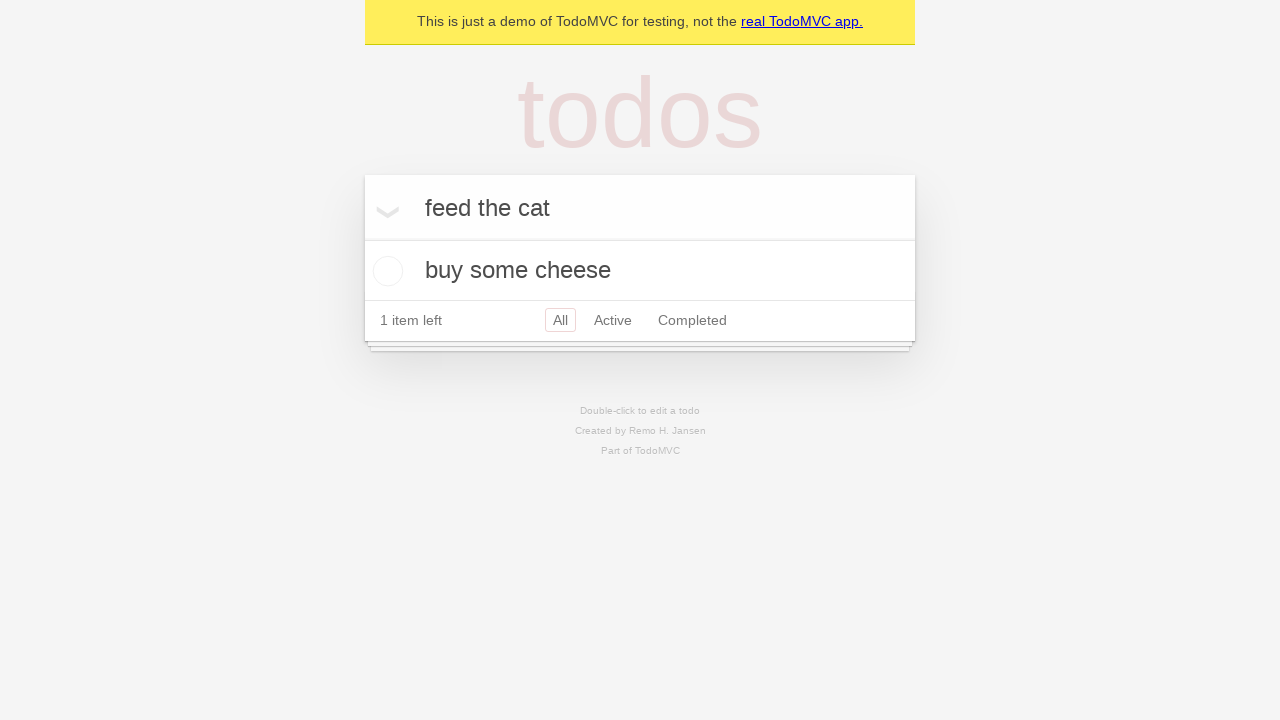

Pressed Enter to add second todo on internal:attr=[placeholder="What needs to be done?"i]
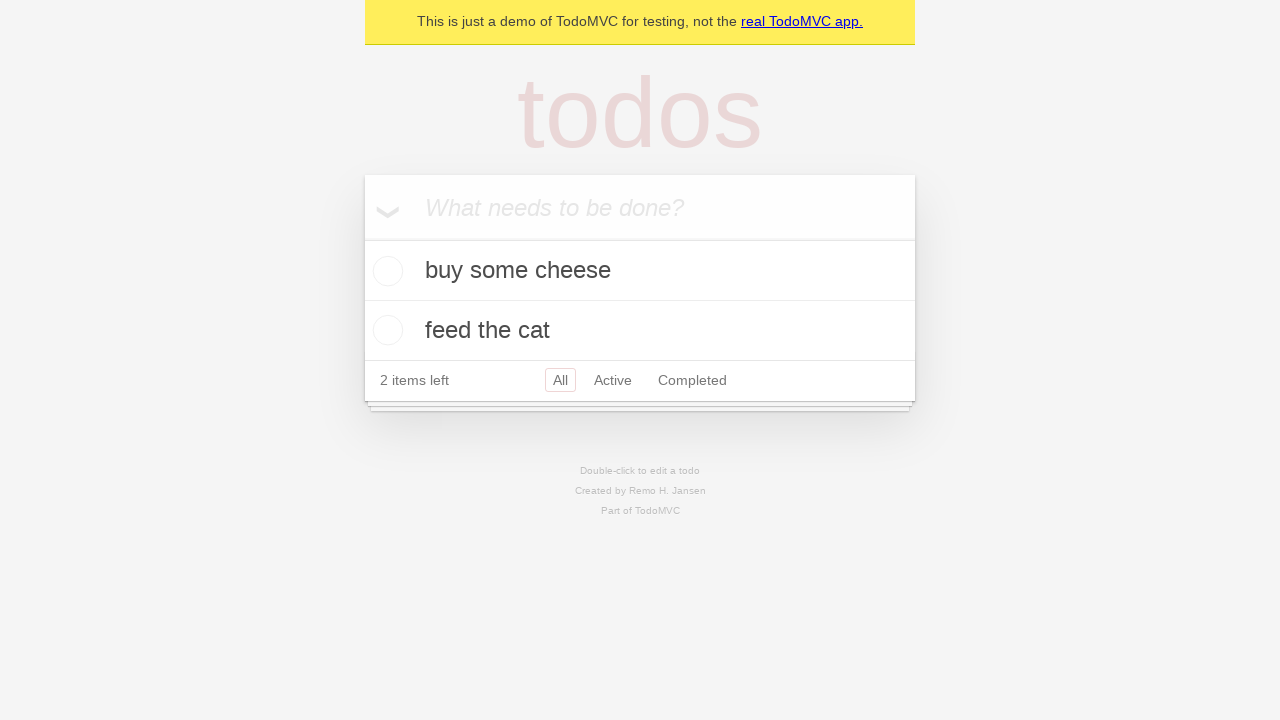

Filled third todo input with 'book a doctors appointment' on internal:attr=[placeholder="What needs to be done?"i]
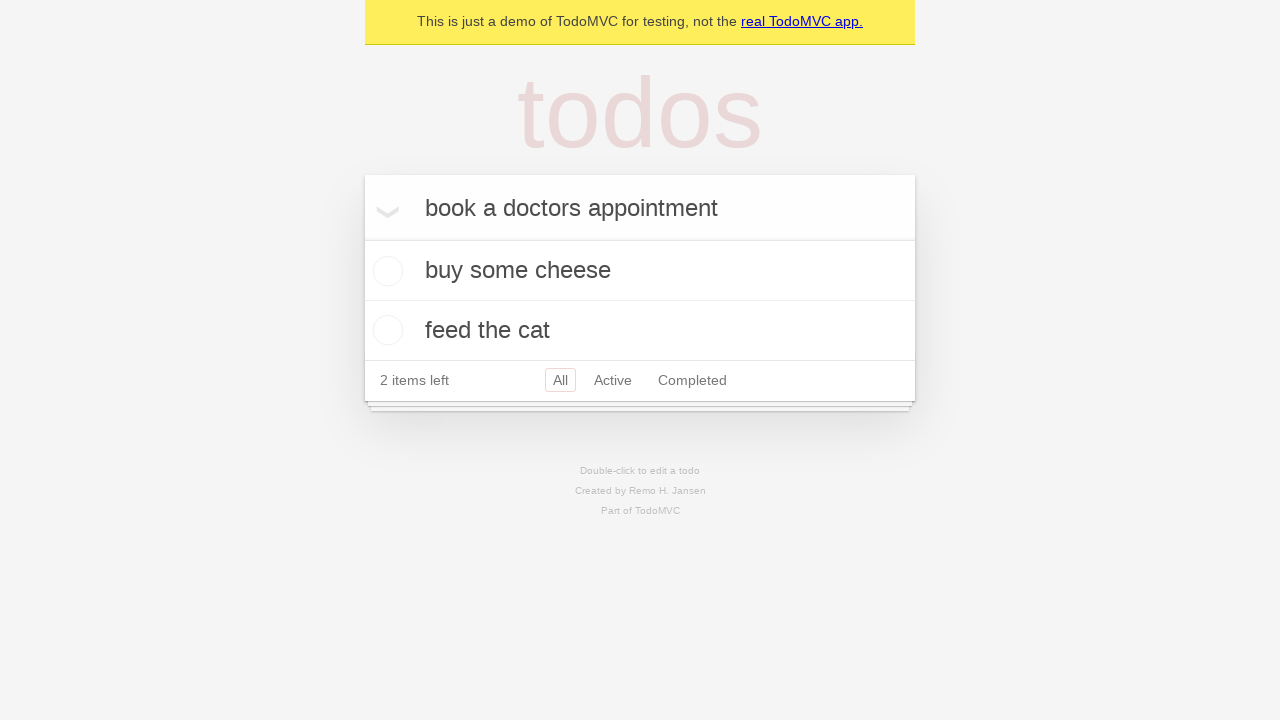

Pressed Enter to add third todo on internal:attr=[placeholder="What needs to be done?"i]
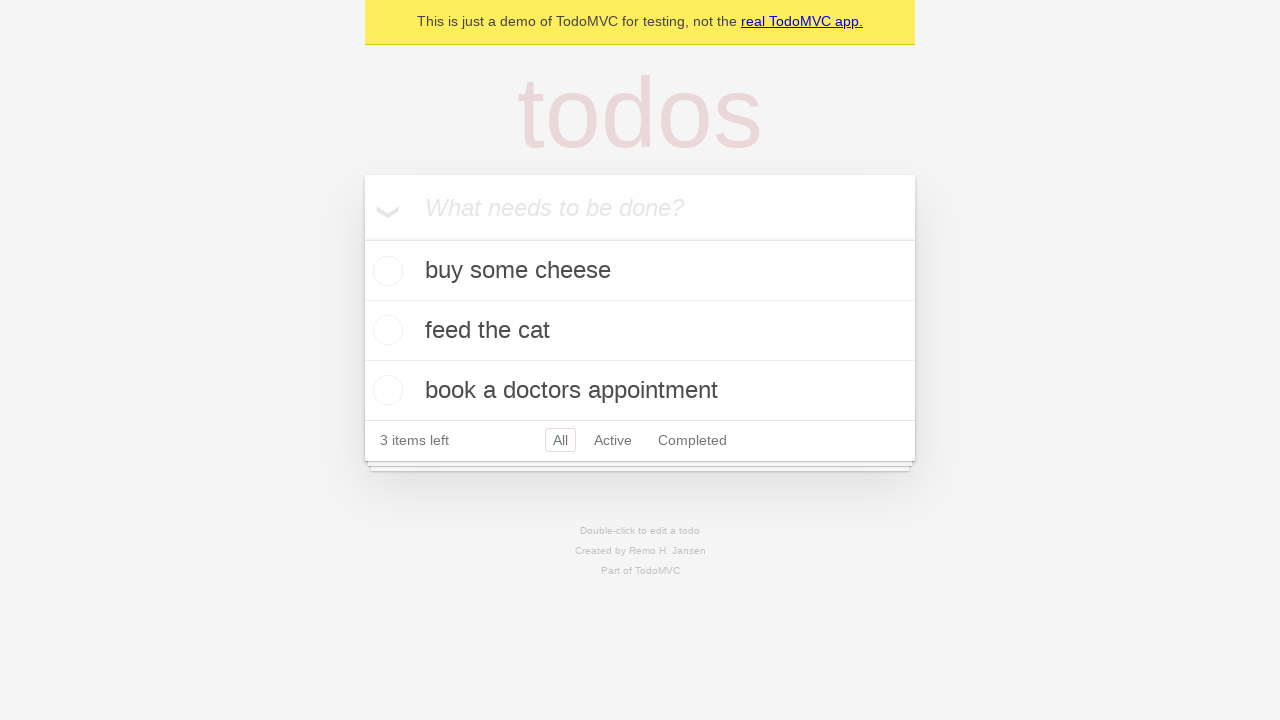

Double-clicked second todo item to enter edit mode at (640, 331) on internal:testid=[data-testid="todo-item"s] >> nth=1
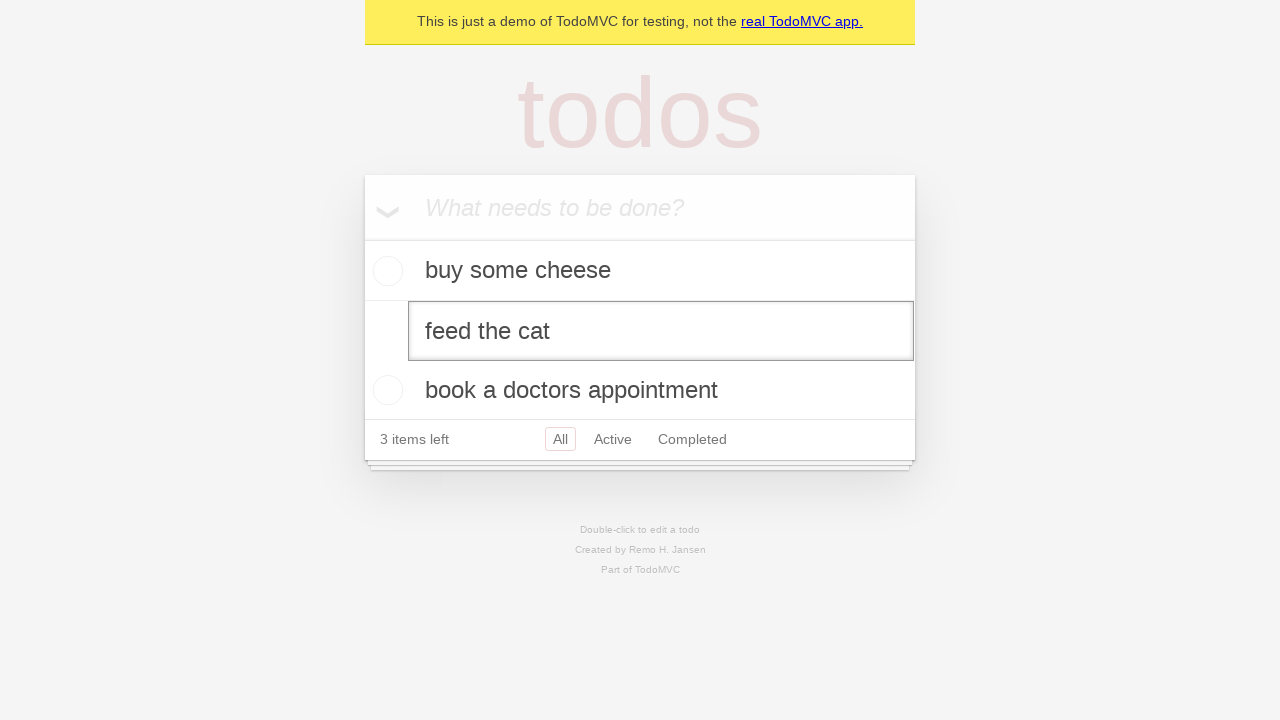

Changed second todo text to 'buy some sausages' in edit field on internal:testid=[data-testid="todo-item"s] >> nth=1 >> internal:role=textbox[nam
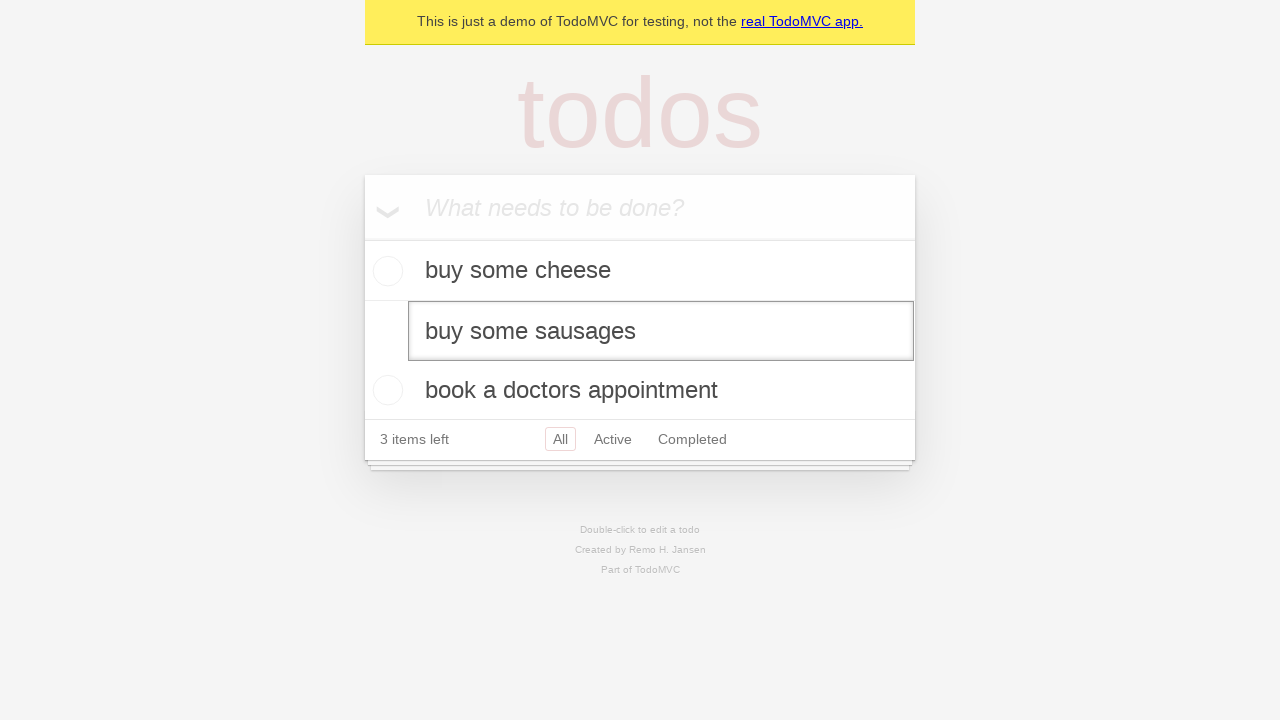

Dispatched blur event to trigger save on edit field
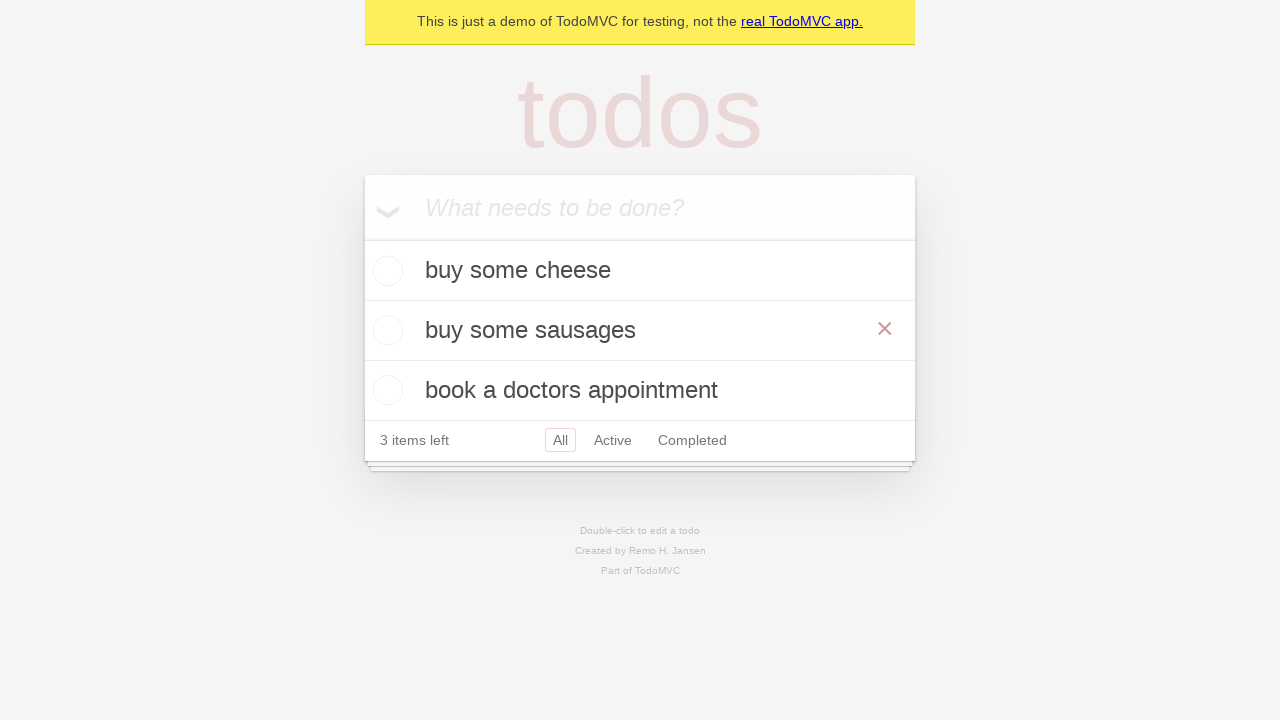

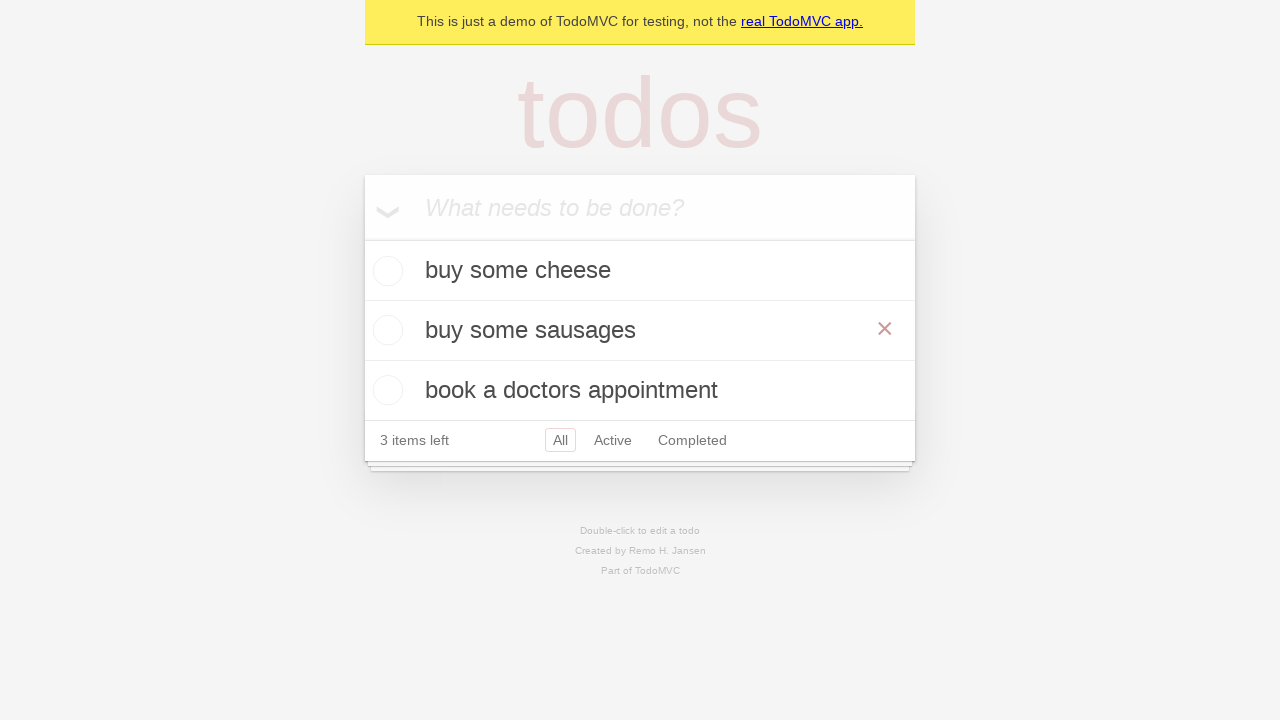